Tests HTML5 form validation by clicking the login button with empty email and password fields to verify validation errors are triggered

Starting URL: https://qa-test.medifyapp.com/login

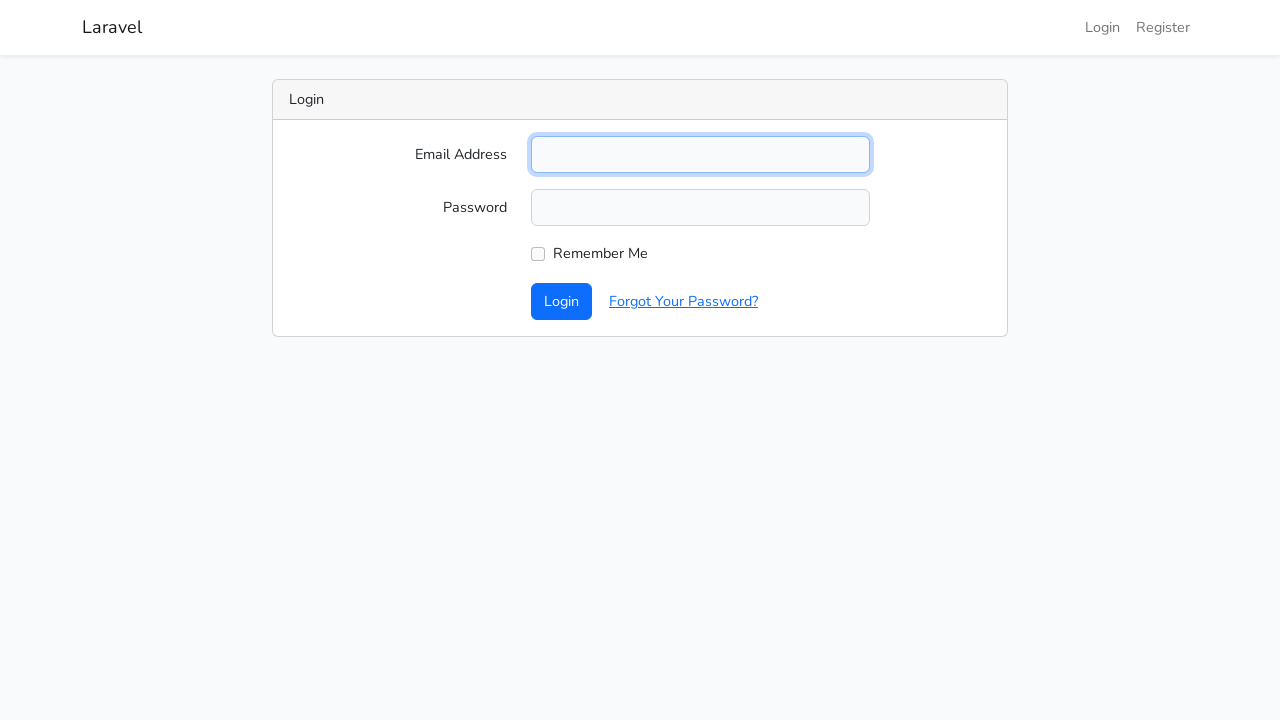

Clicked Login button with empty email and password fields at (562, 302) on button:has-text("Login")
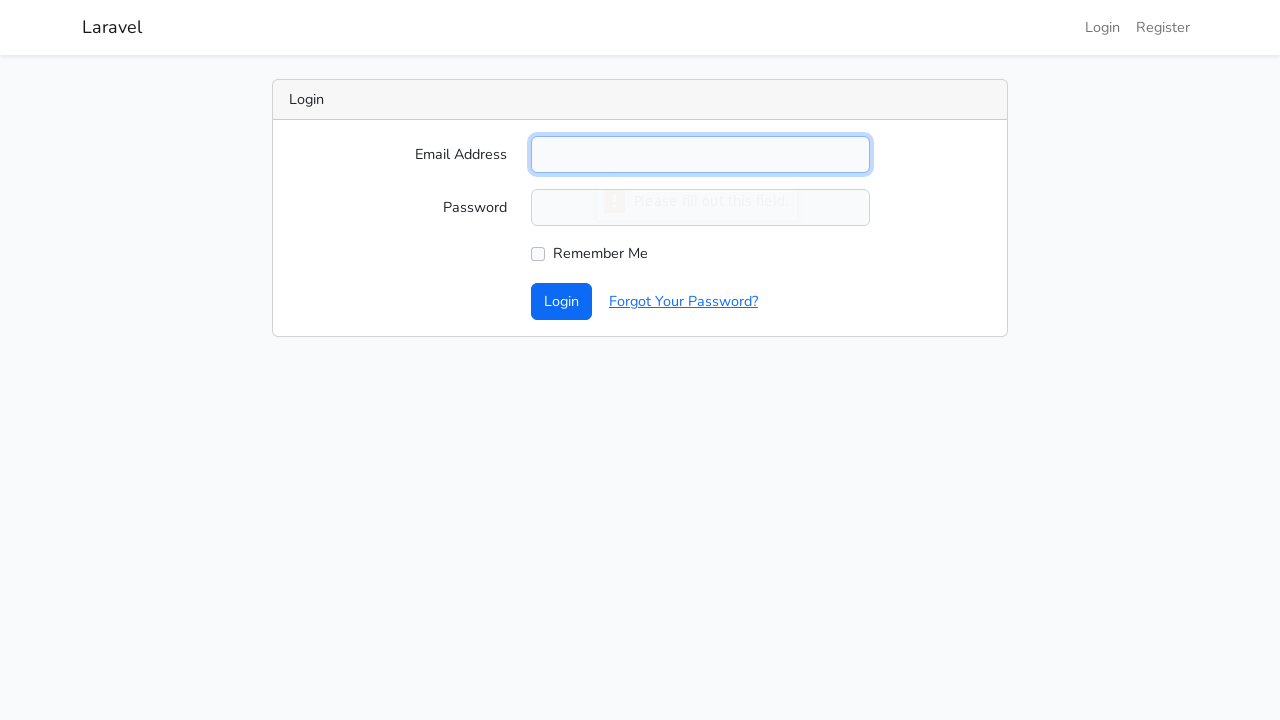

Located email input field
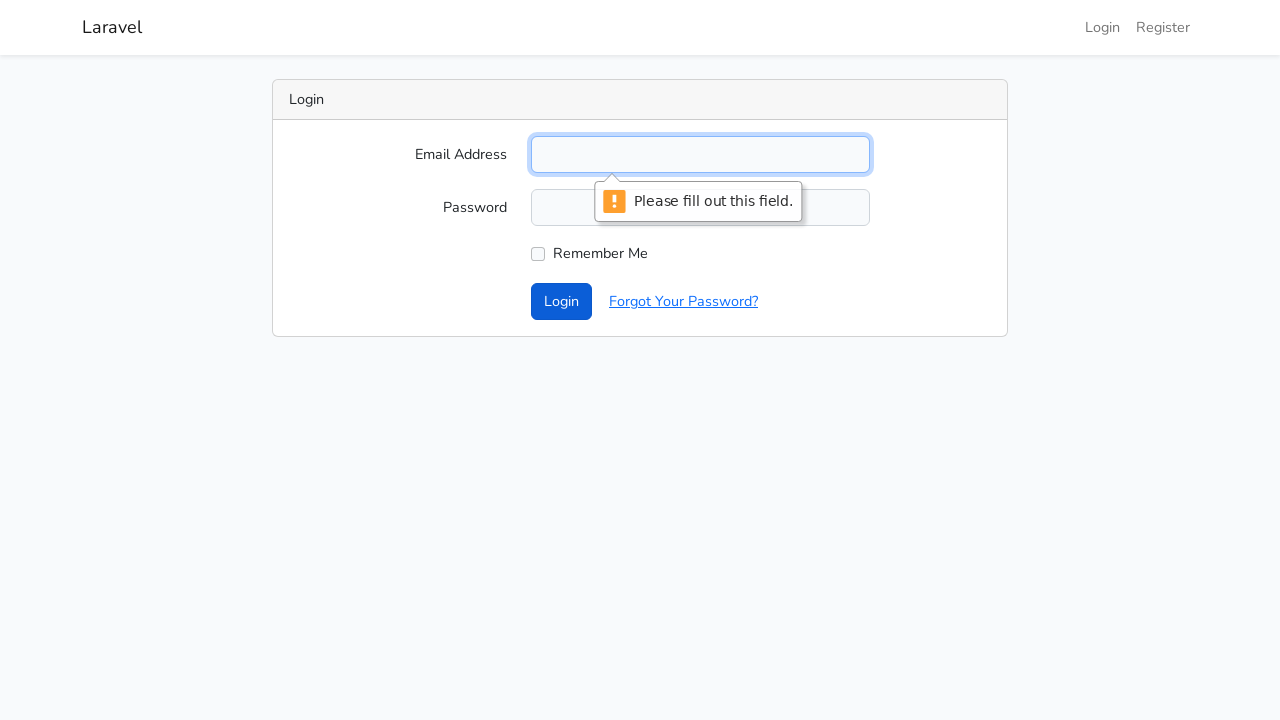

Evaluated email input validity - valueMissing property retrieved
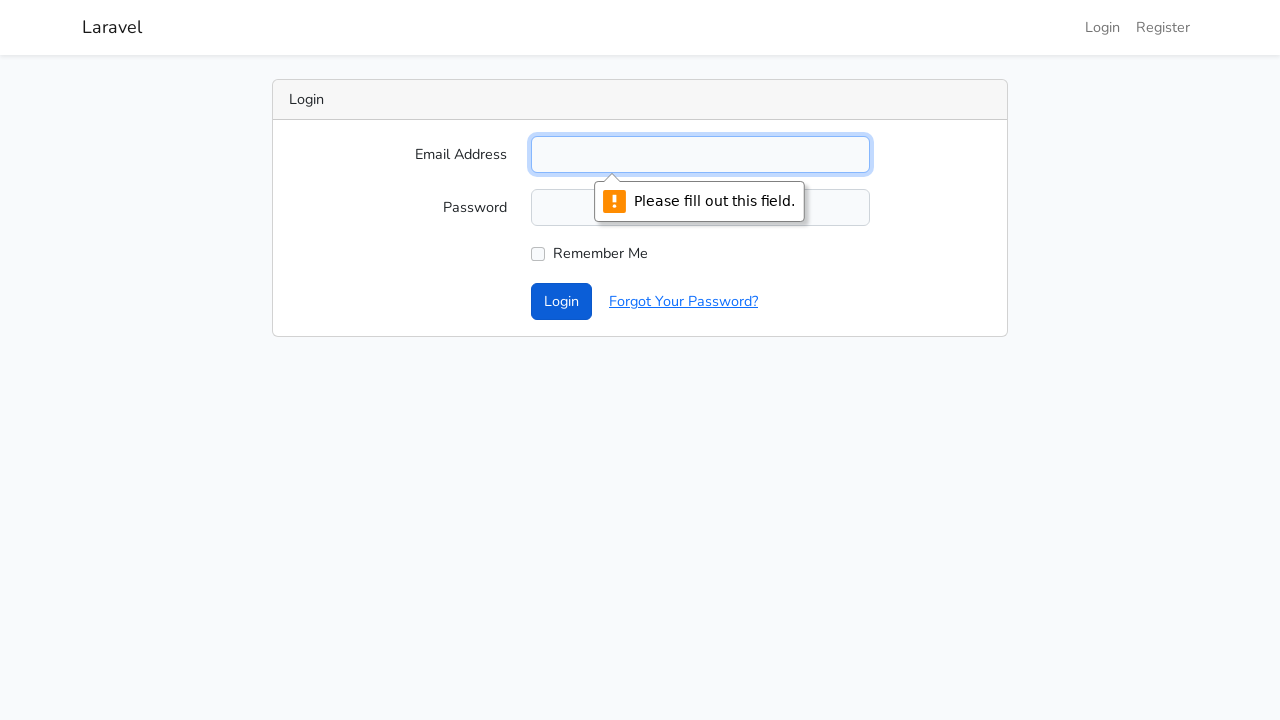

Verified email input shows validation error for missing value
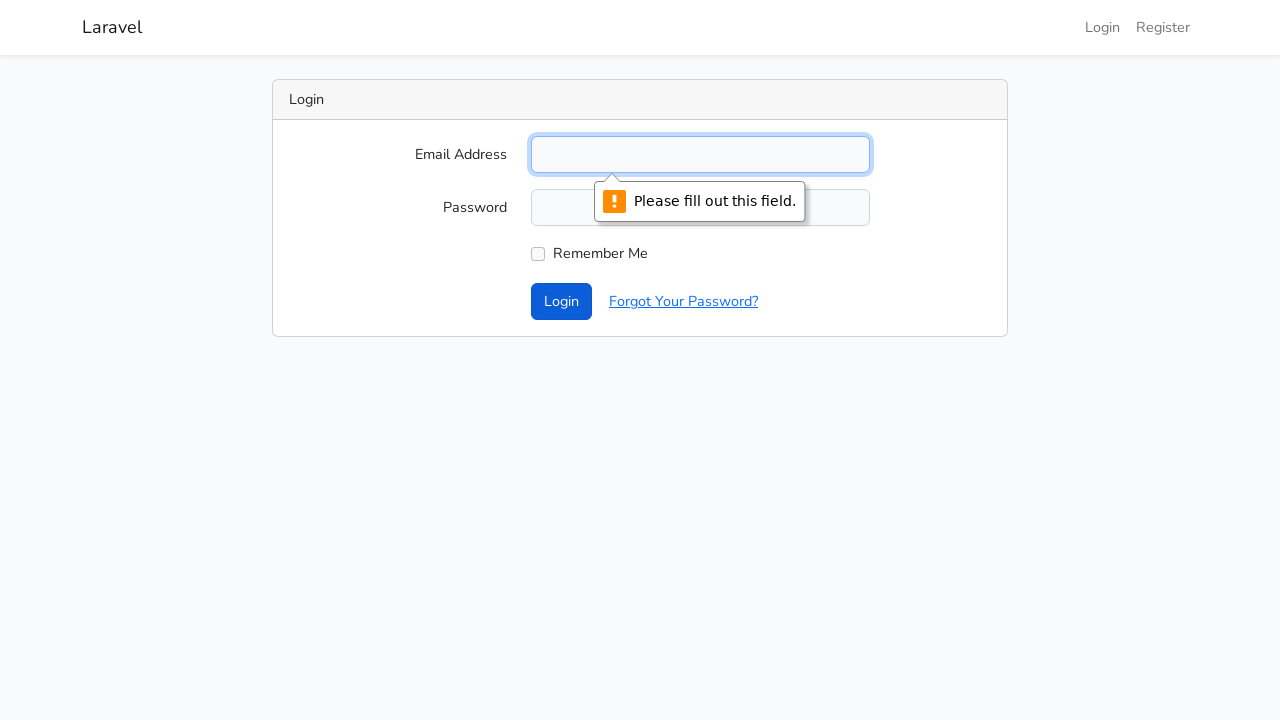

Located password input field
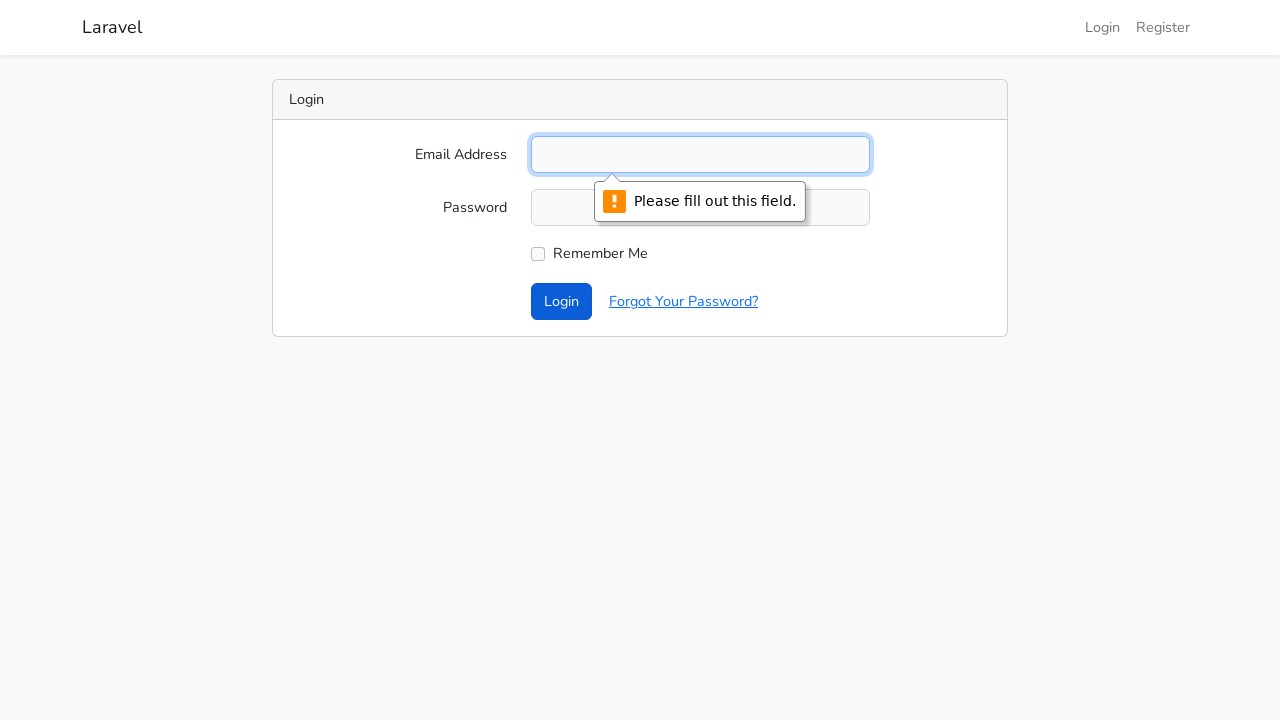

Evaluated password input validity - valueMissing property retrieved
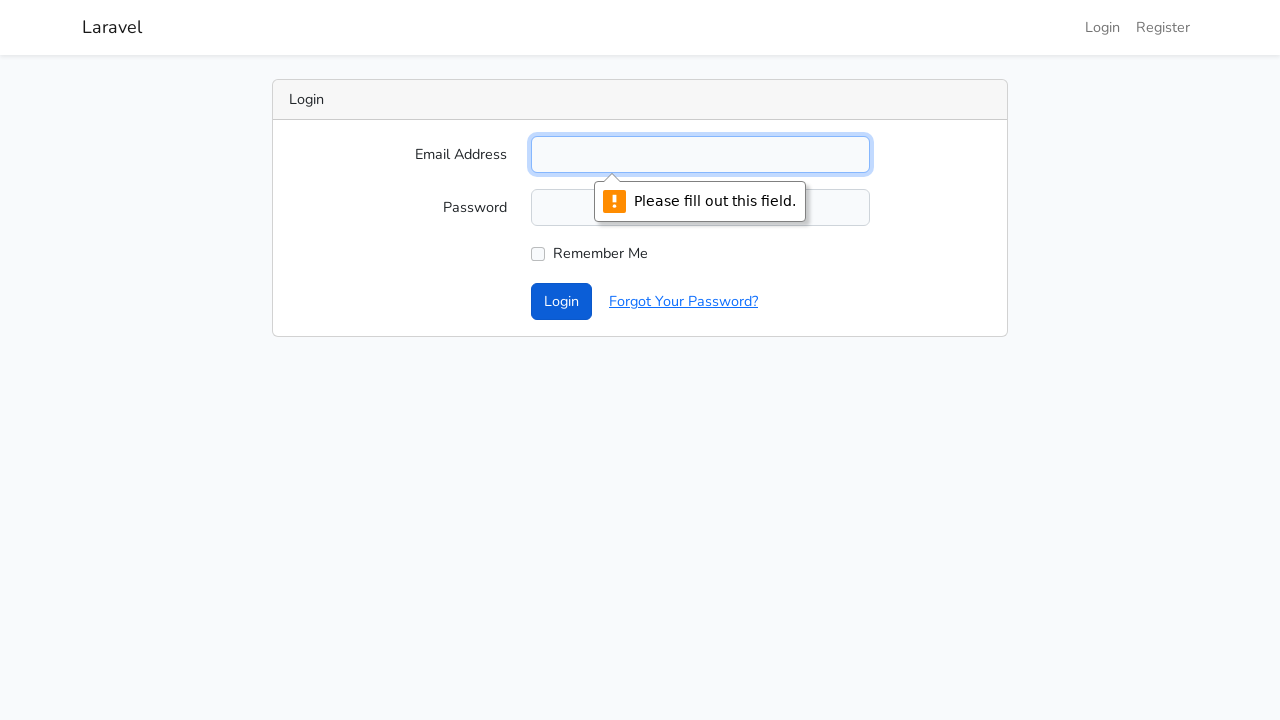

Verified password input shows validation error for missing value
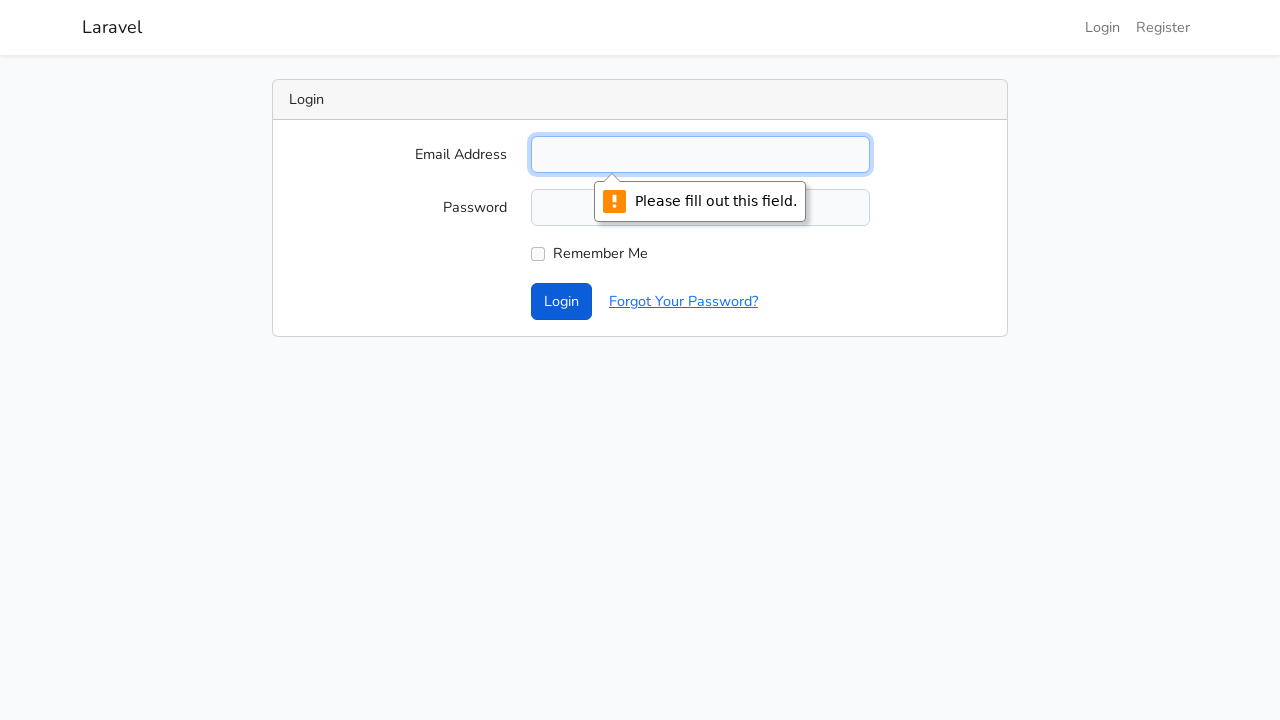

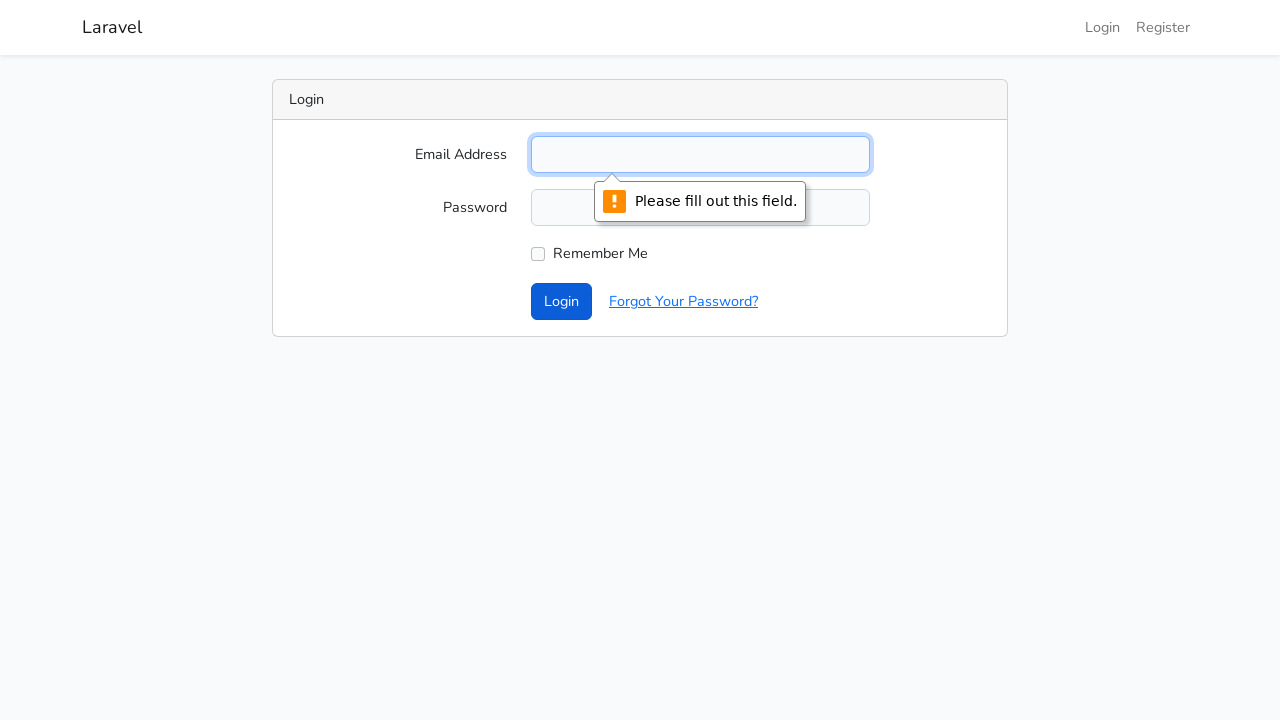